Fills out a practice registration form on demoqa.com including personal details (name, email, gender, mobile), date of birth selection, subjects, hobbies checkboxes, state and city dropdowns, and submits the form.

Starting URL: https://demoqa.com/automation-practice-form

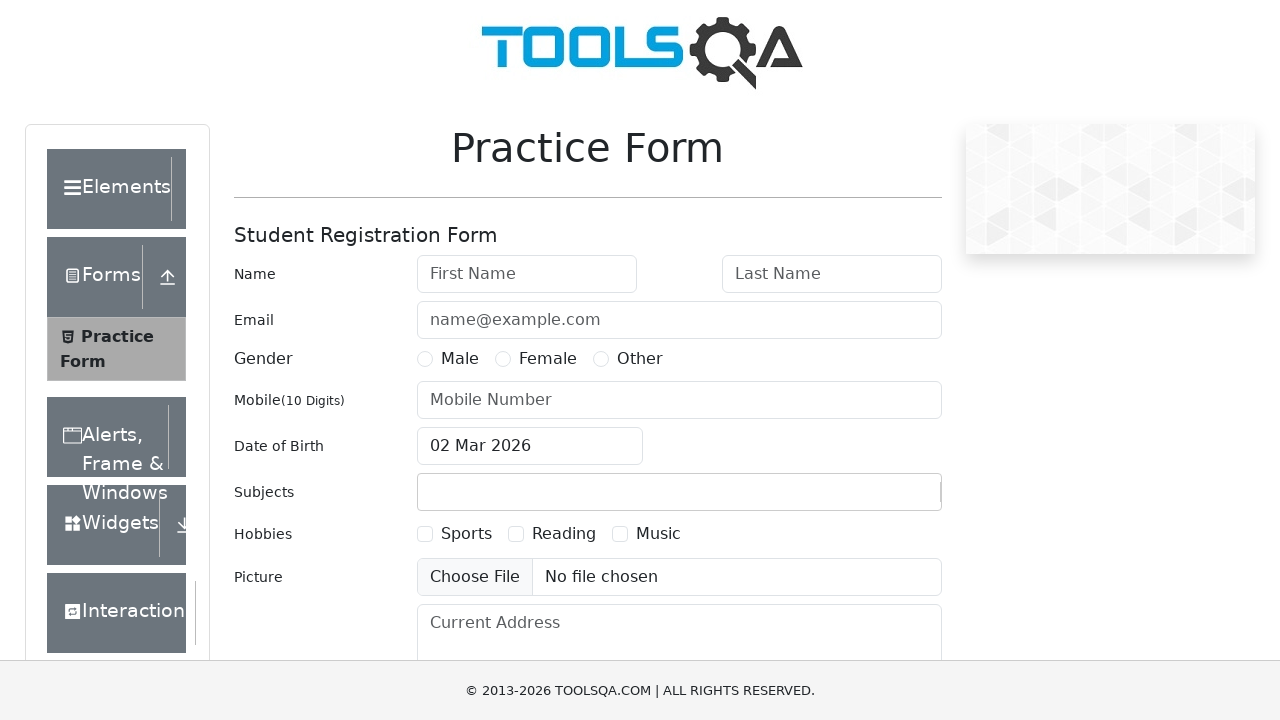

Scrolled down 400px to view form elements
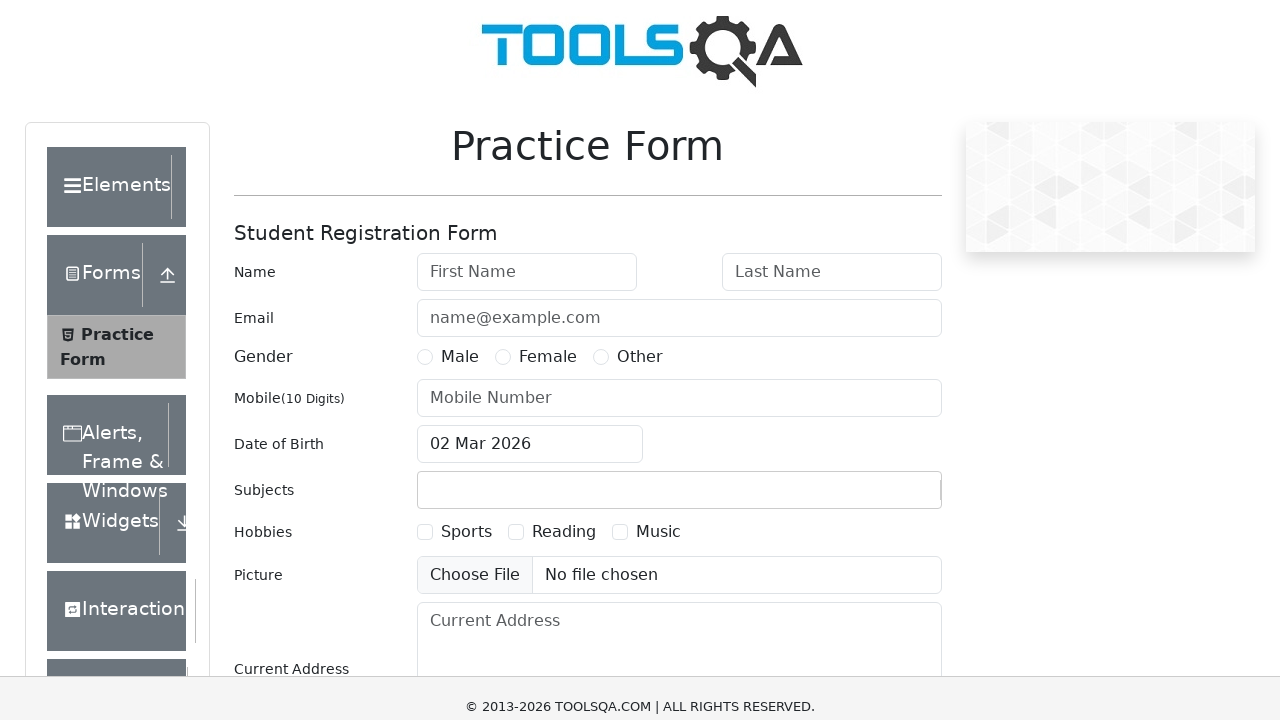

Filled first name with 'Marcus' on input[id='firstName']
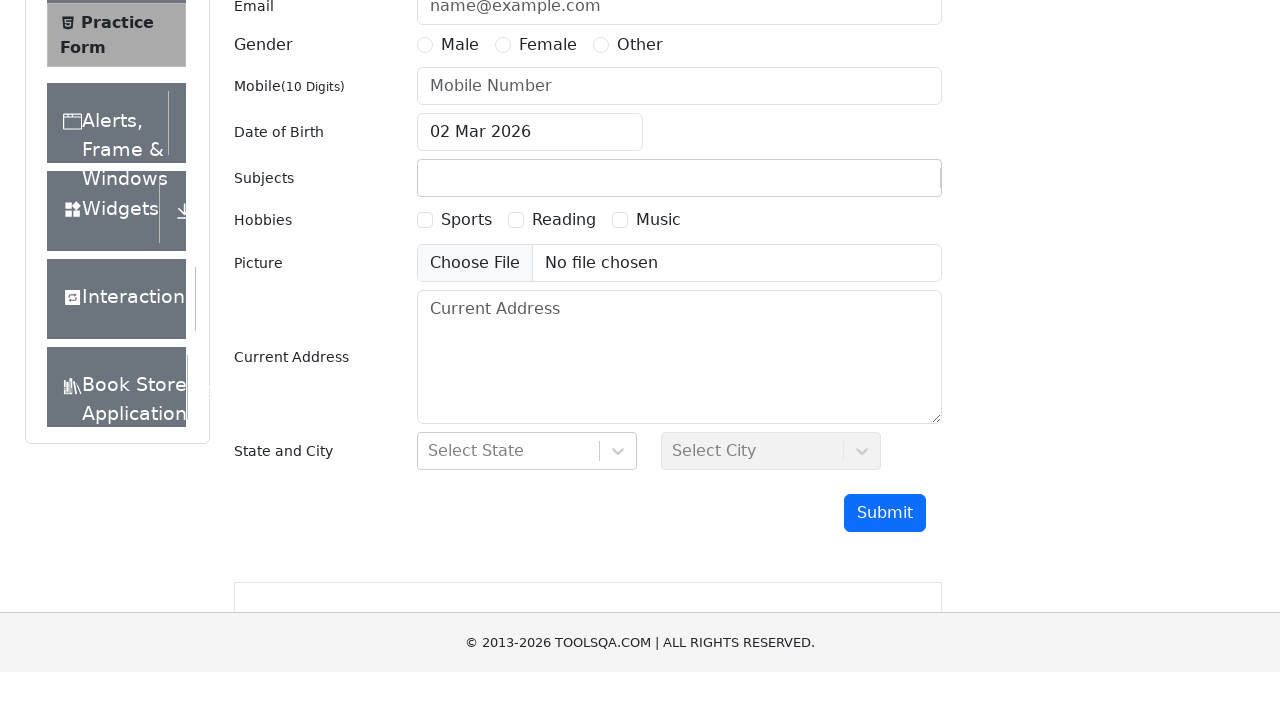

Filled last name with 'Thompson' on input[id='lastName']
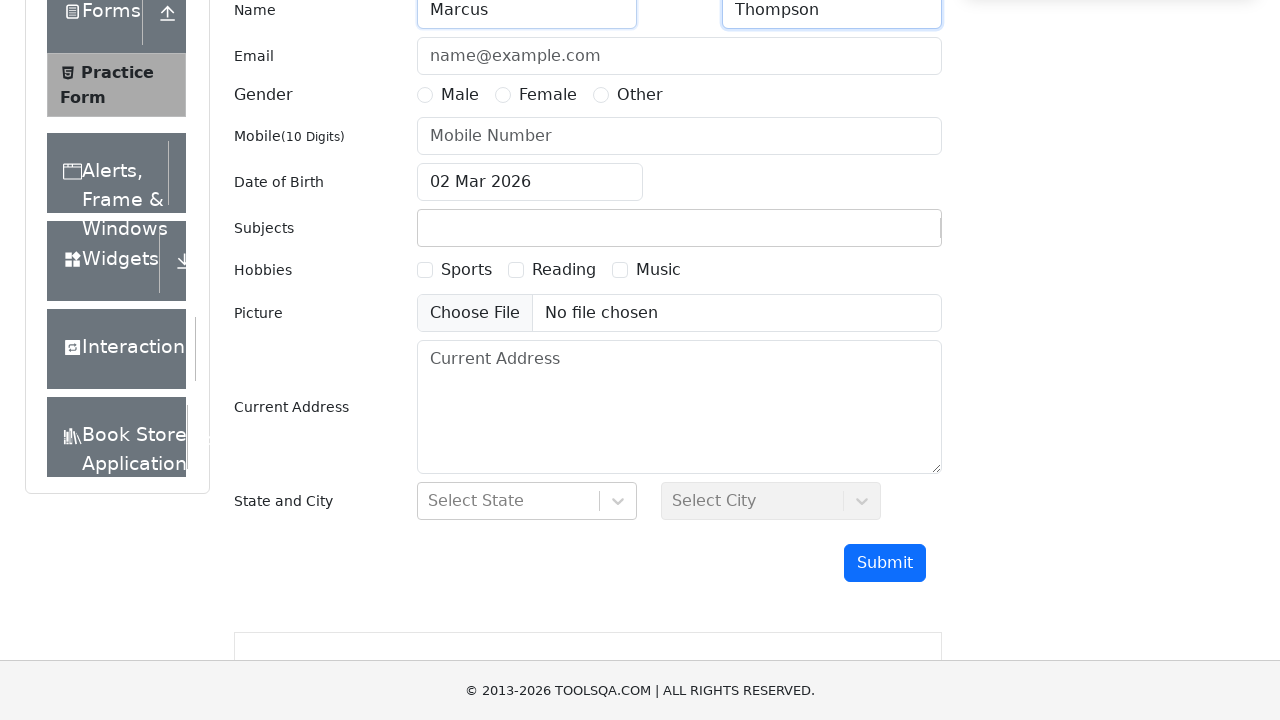

Filled email with 'marcus.thompson@example.com' on input[id='userEmail']
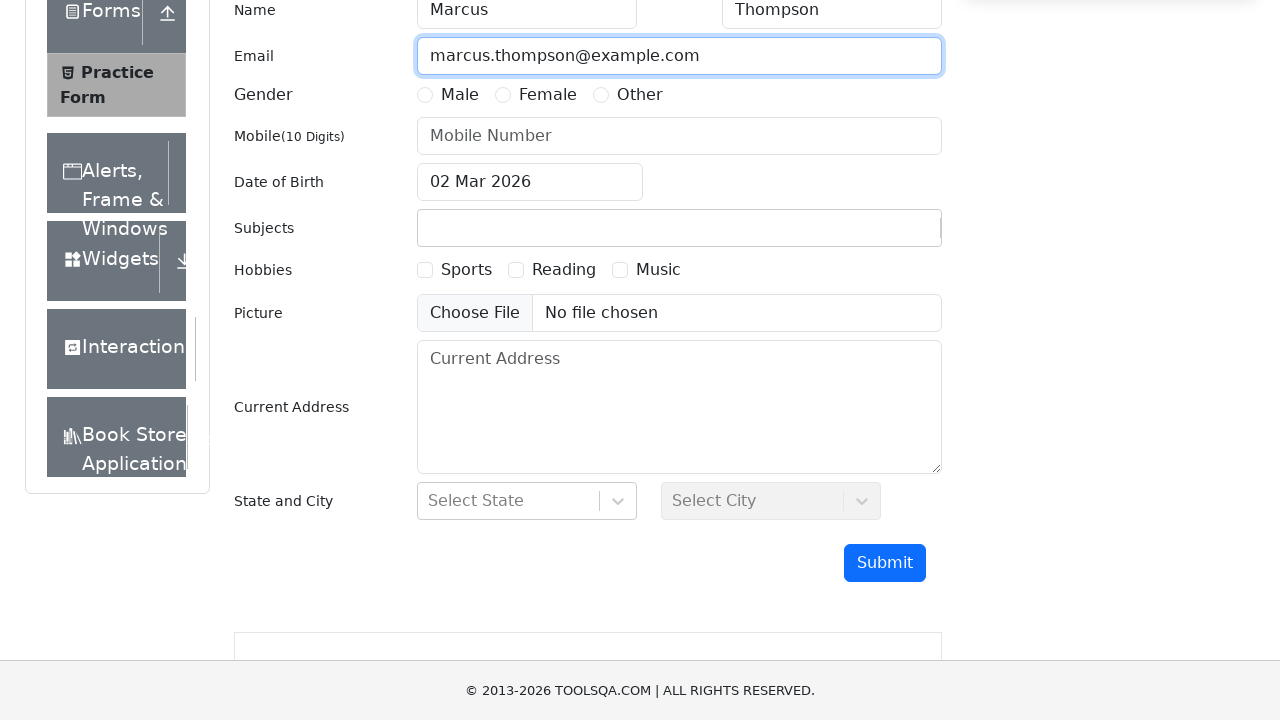

Selected gender as Male at (460, 95) on label[for='gender-radio-1']
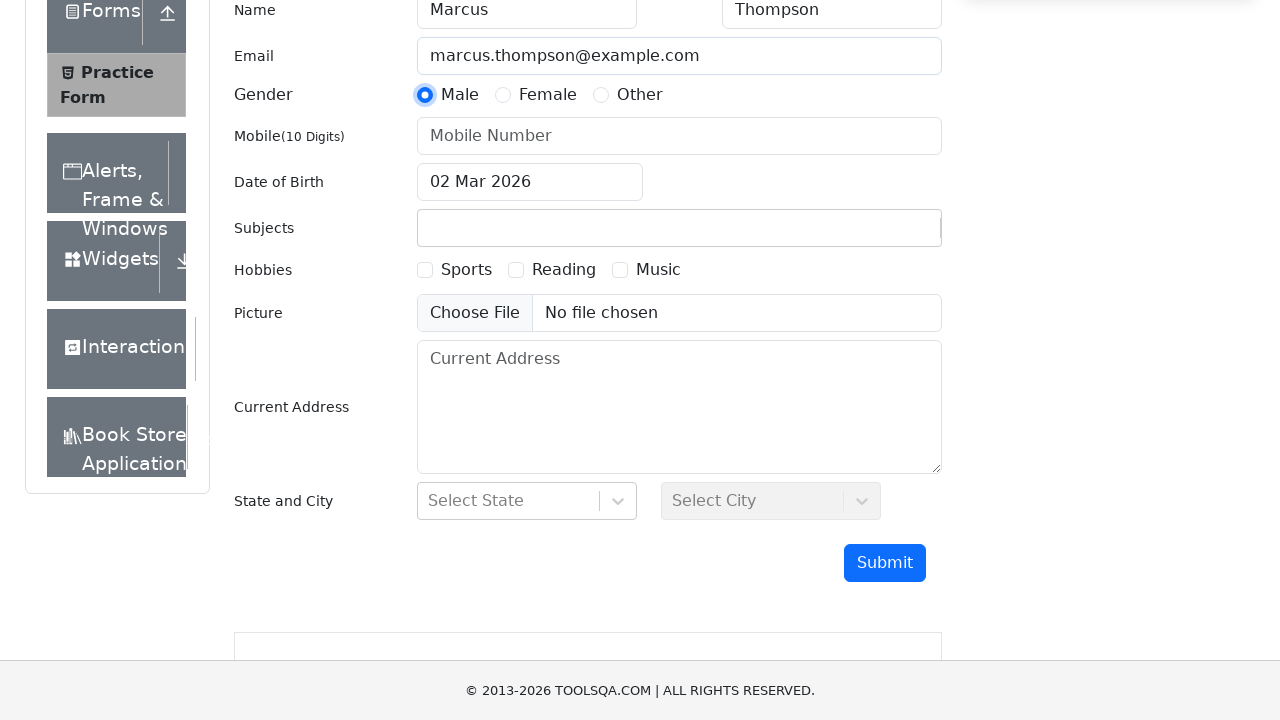

Filled mobile number with '8125559034' on input[id='userNumber']
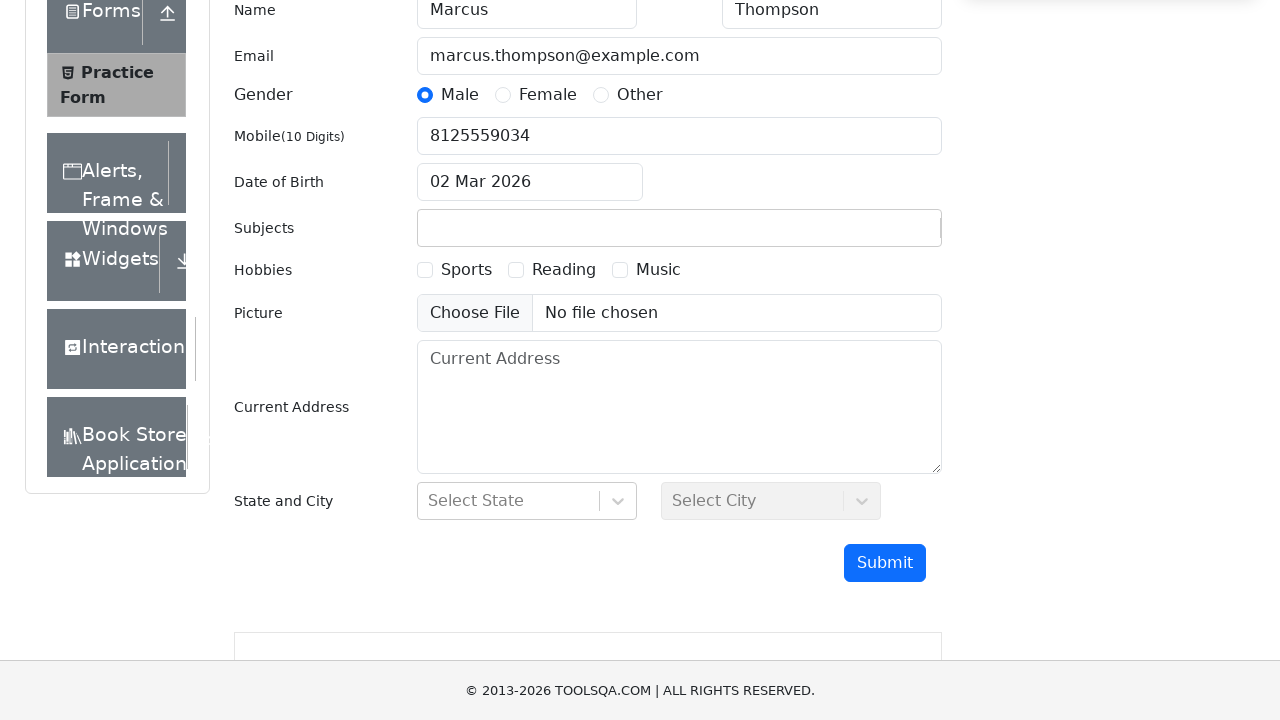

Clicked date of birth input field at (530, 182) on input[id='dateOfBirthInput']
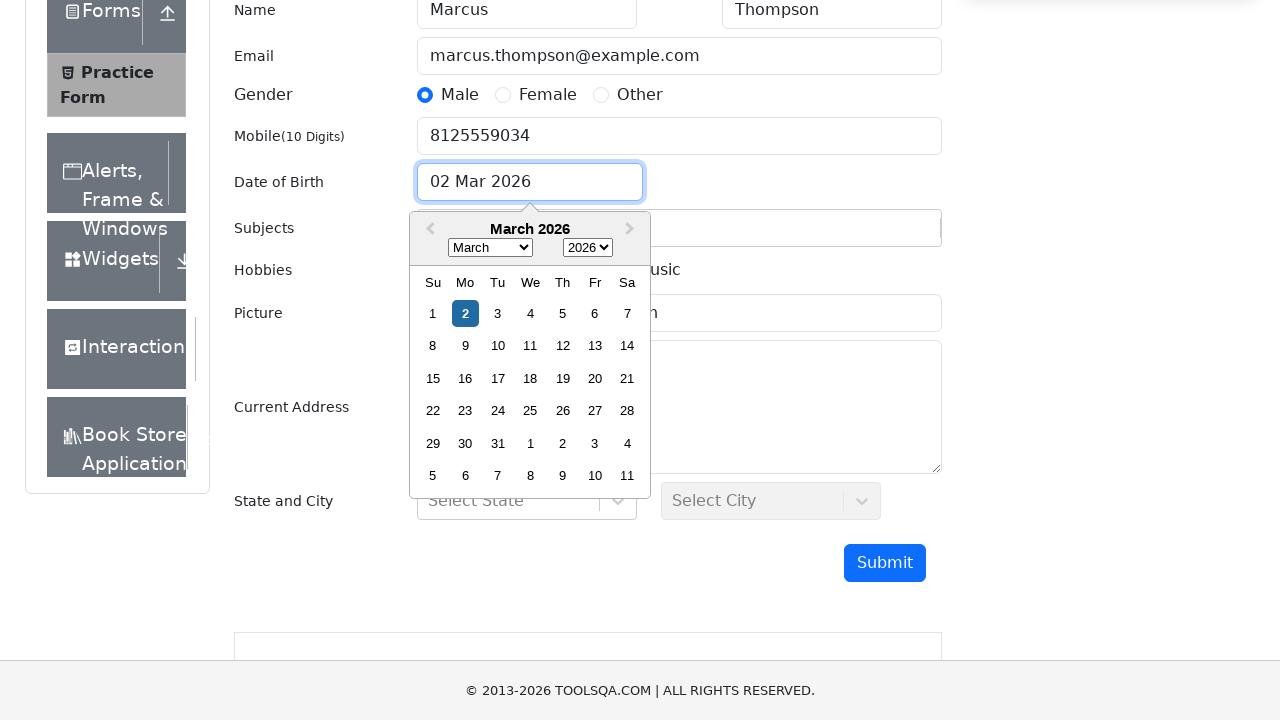

Selected year 2025 from date picker on select.react-datepicker__year-select
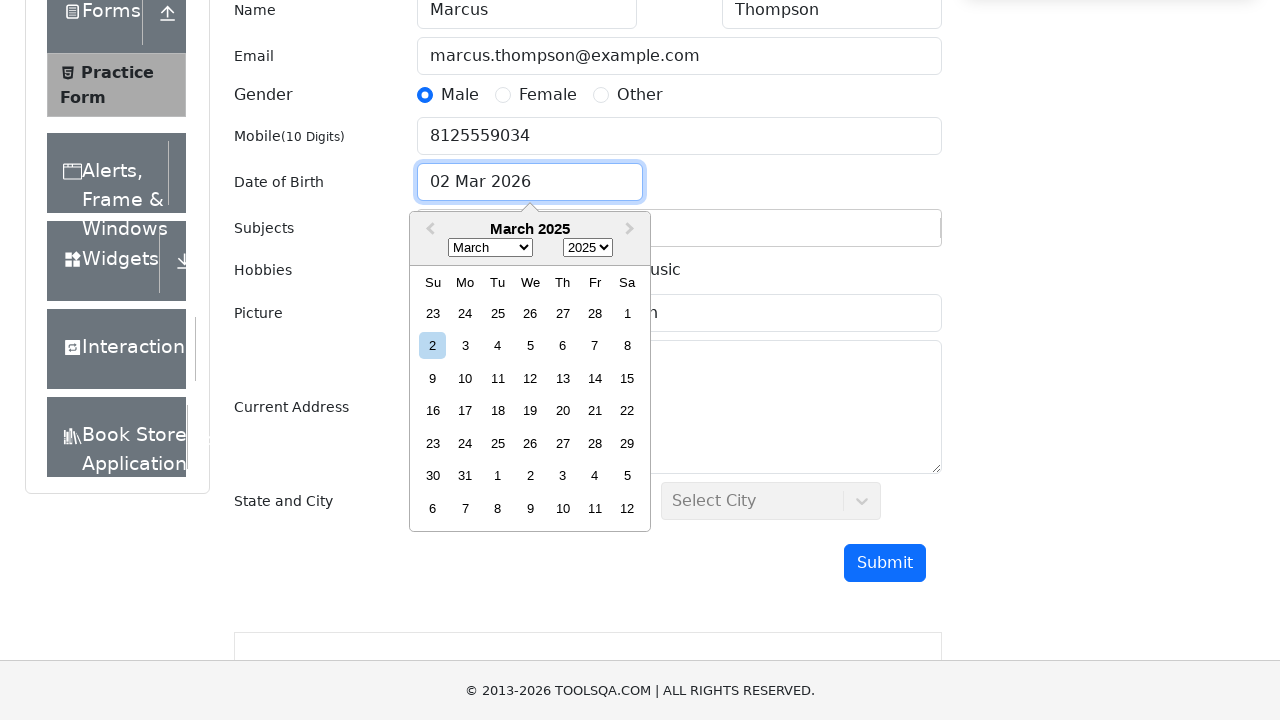

Selected month 8 (September) from date picker on select.react-datepicker__month-select
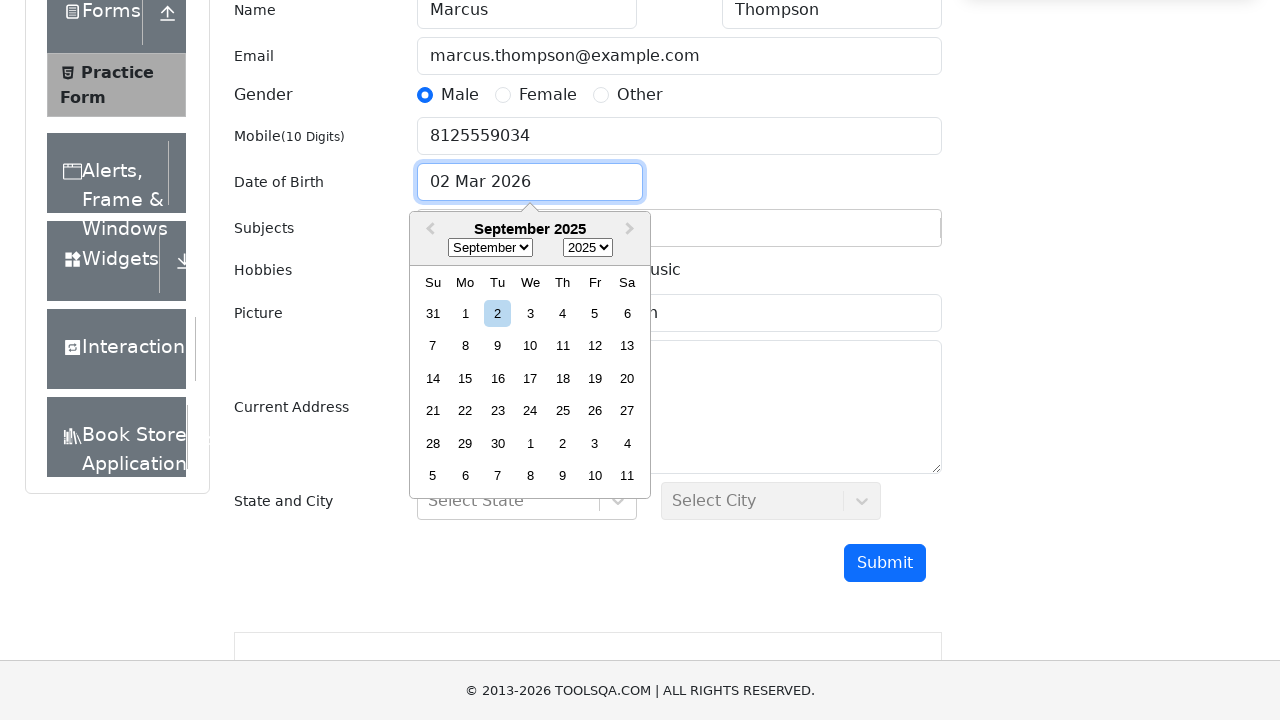

Selected date September 25th, 2025 at (562, 411) on div[aria-label='Choose Thursday, September 25th, 2025']
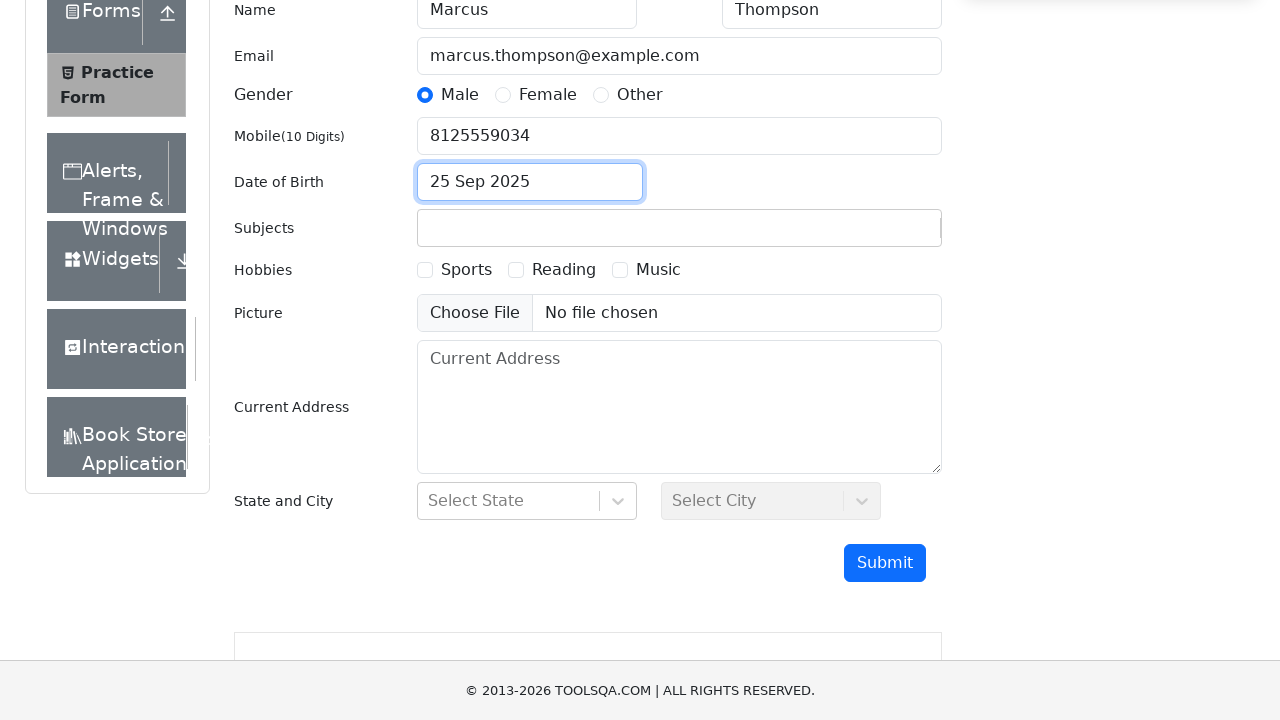

Filled subjects input with 'Math' on input[id='subjectsInput']
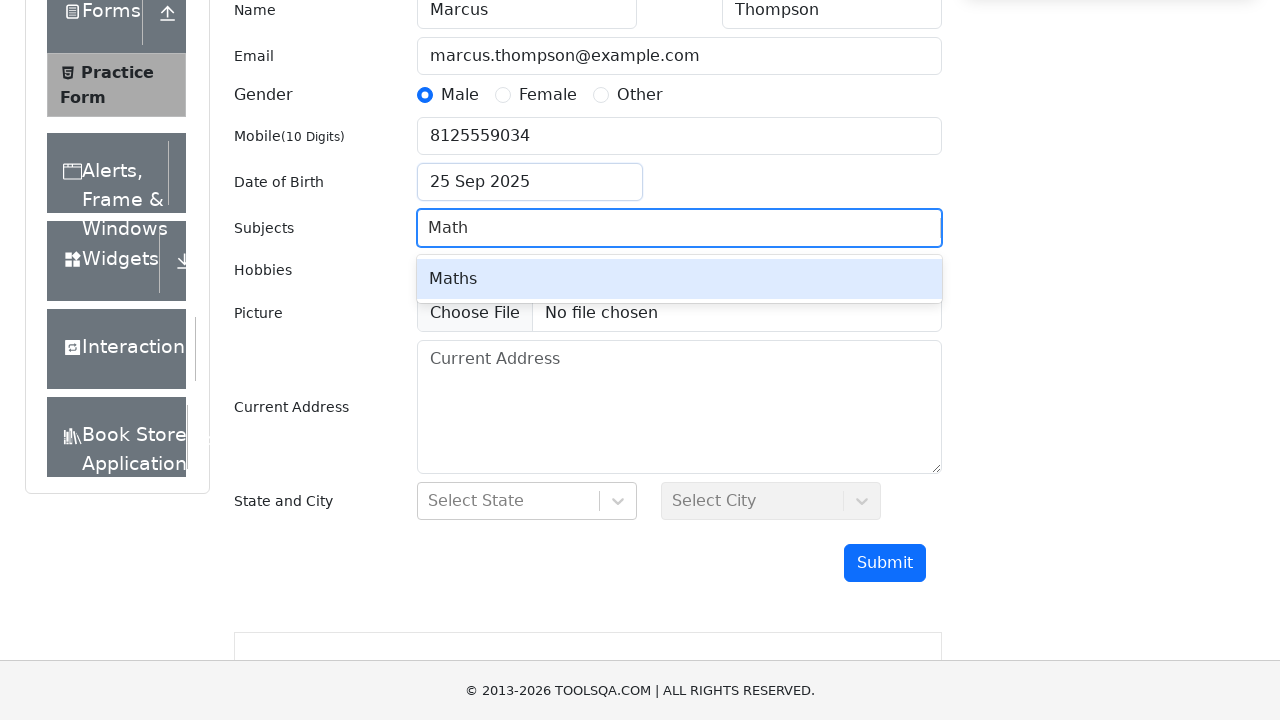

Pressed Enter to add 'Math' to subjects on input[id='subjectsInput']
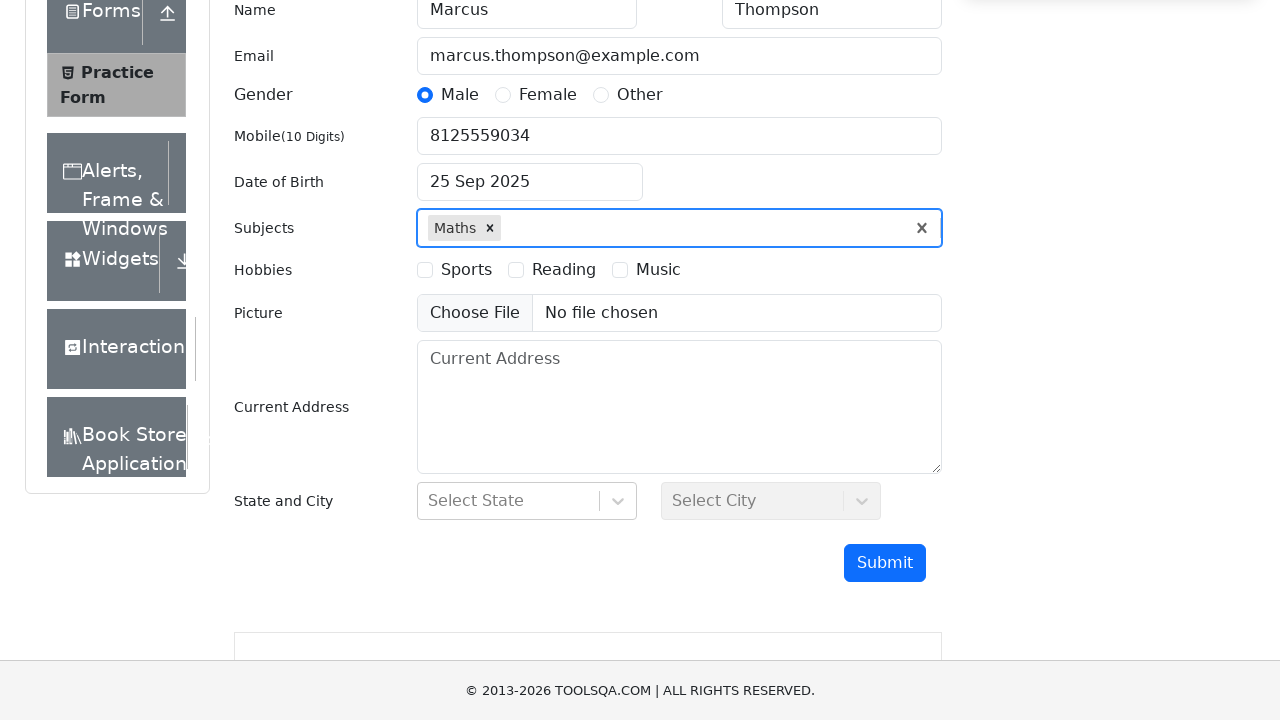

Filled subjects input with 'Physics' on input[id='subjectsInput']
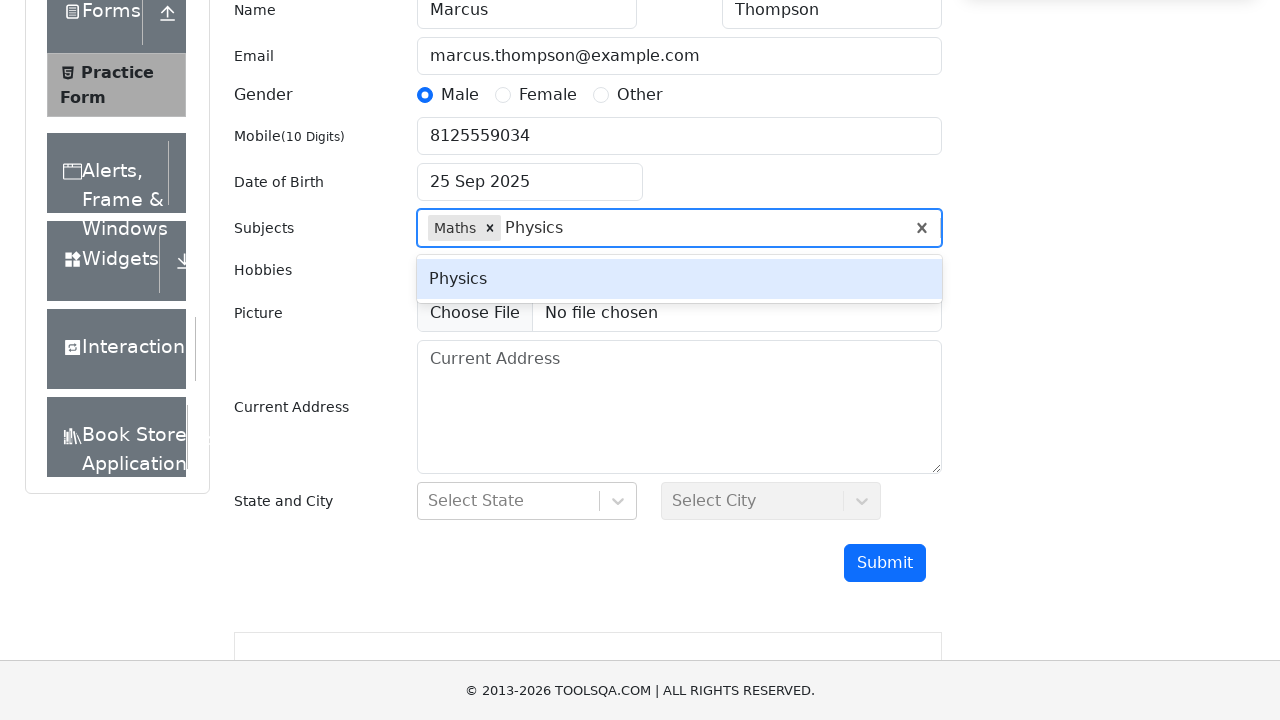

Pressed Enter to add 'Physics' to subjects on input[id='subjectsInput']
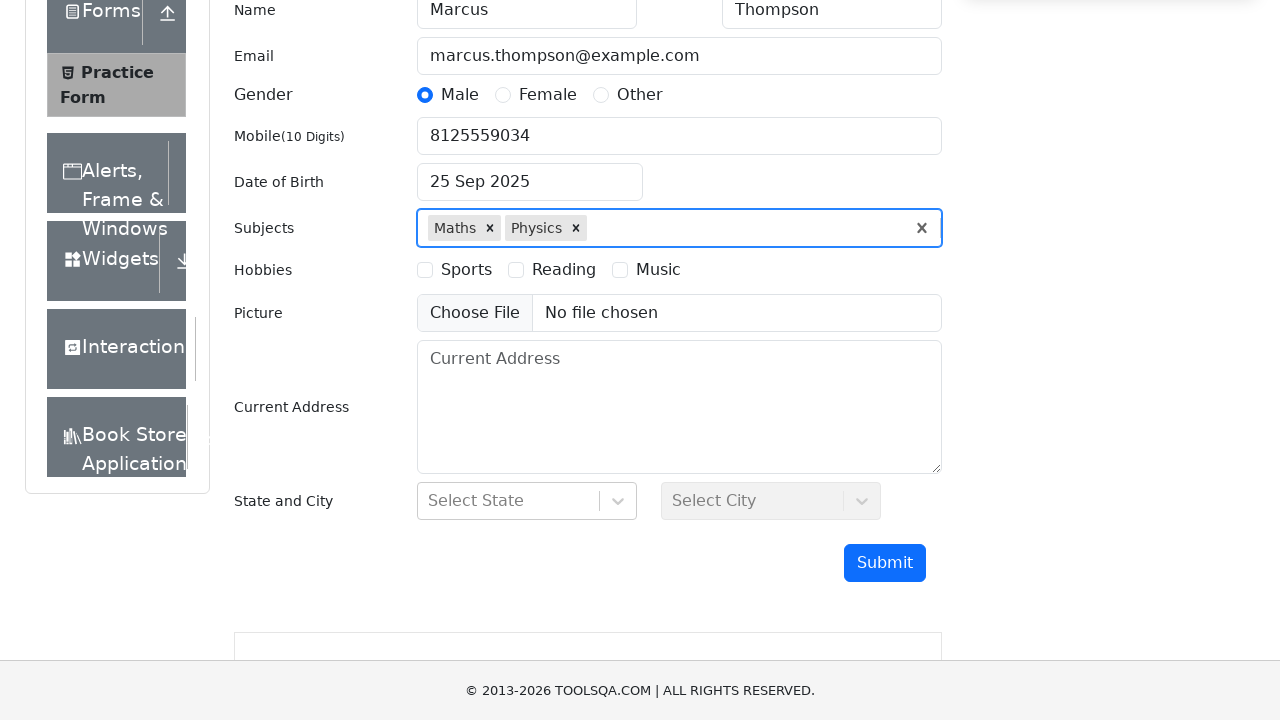

Filled subjects input with 'Economics' on input[id='subjectsInput']
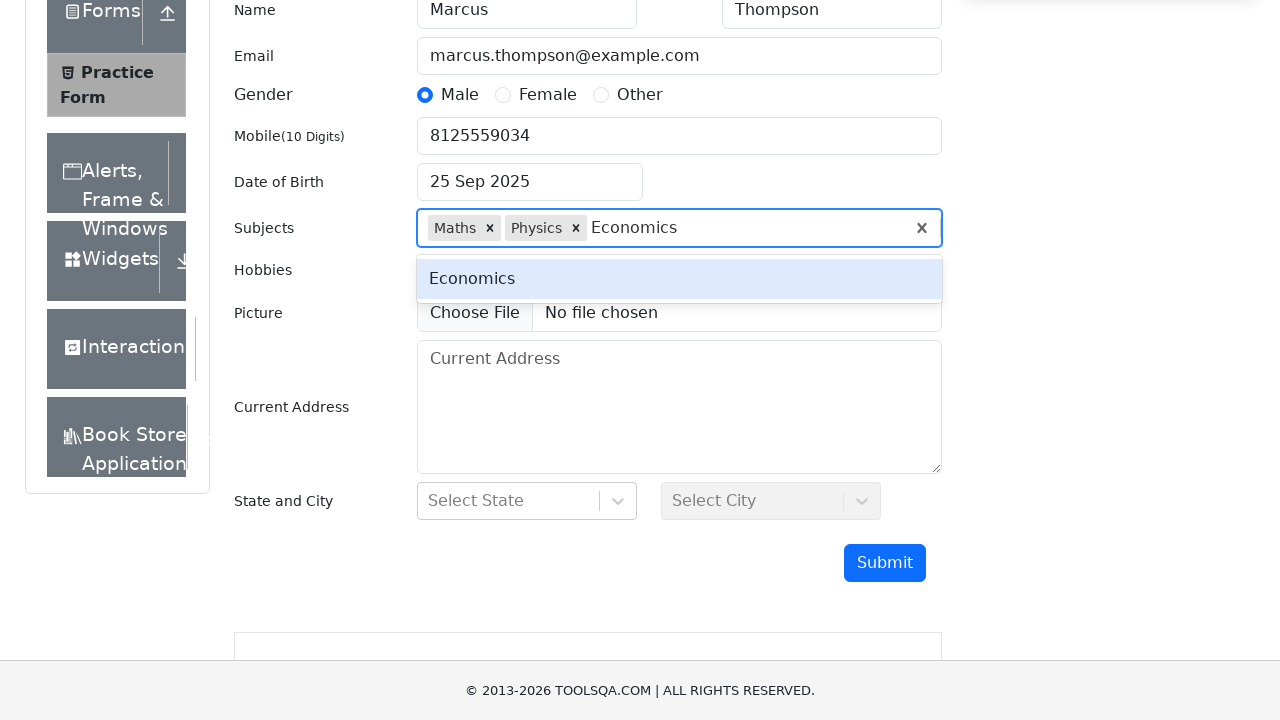

Pressed Enter to add 'Economics' to subjects on input[id='subjectsInput']
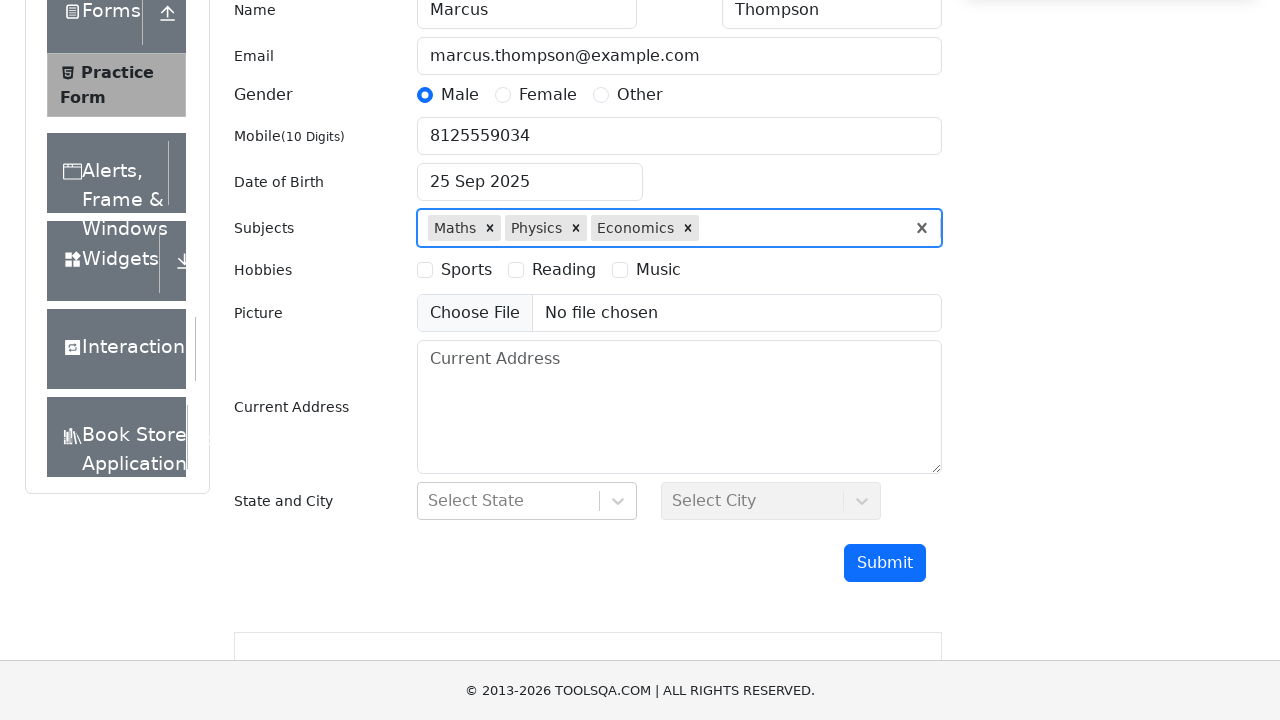

Filled subjects input with 'English' on input[id='subjectsInput']
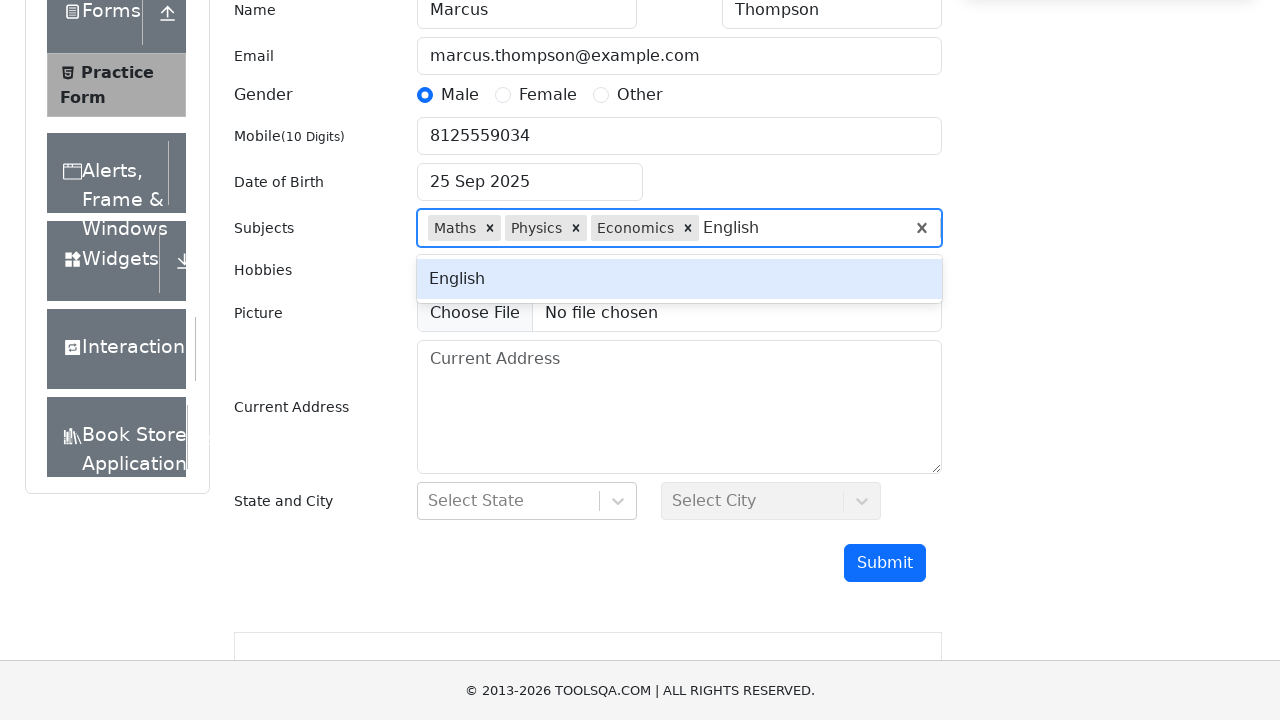

Pressed Enter to add 'English' to subjects on input[id='subjectsInput']
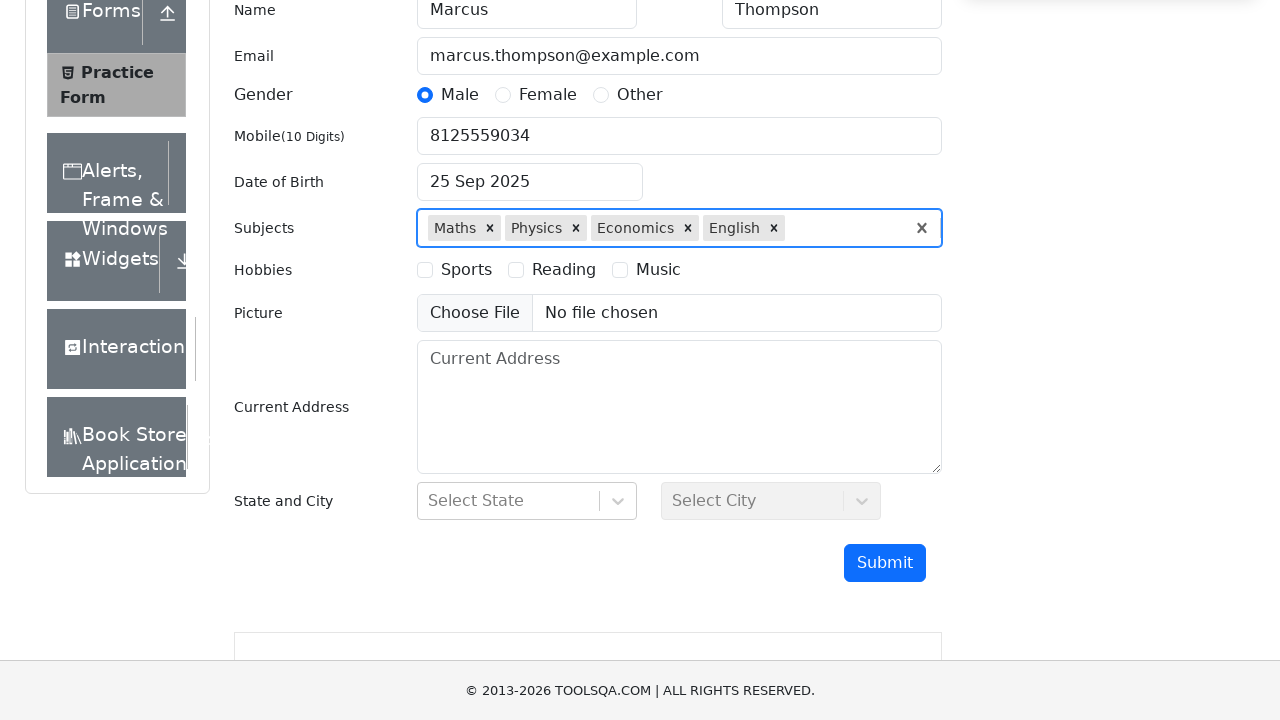

Selected Reading hobby checkbox at (564, 270) on label[for='hobbies-checkbox-2']
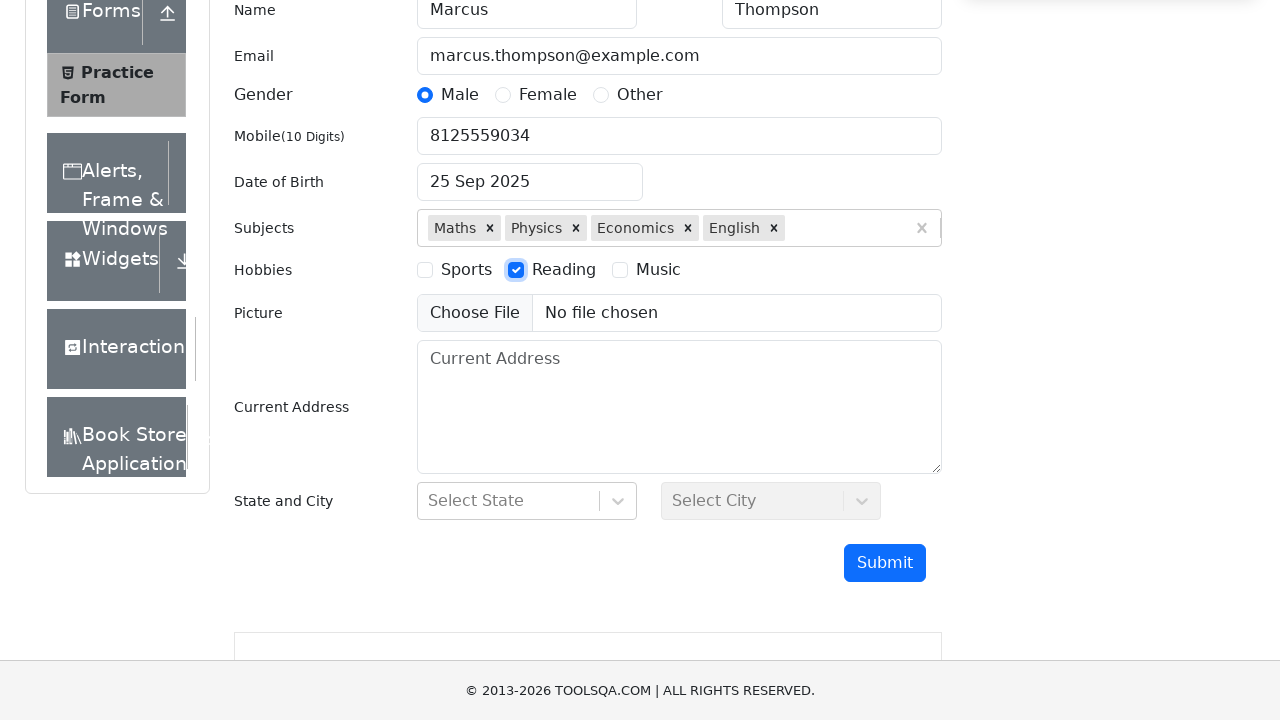

Selected Music hobby checkbox at (658, 270) on label[for='hobbies-checkbox-3']
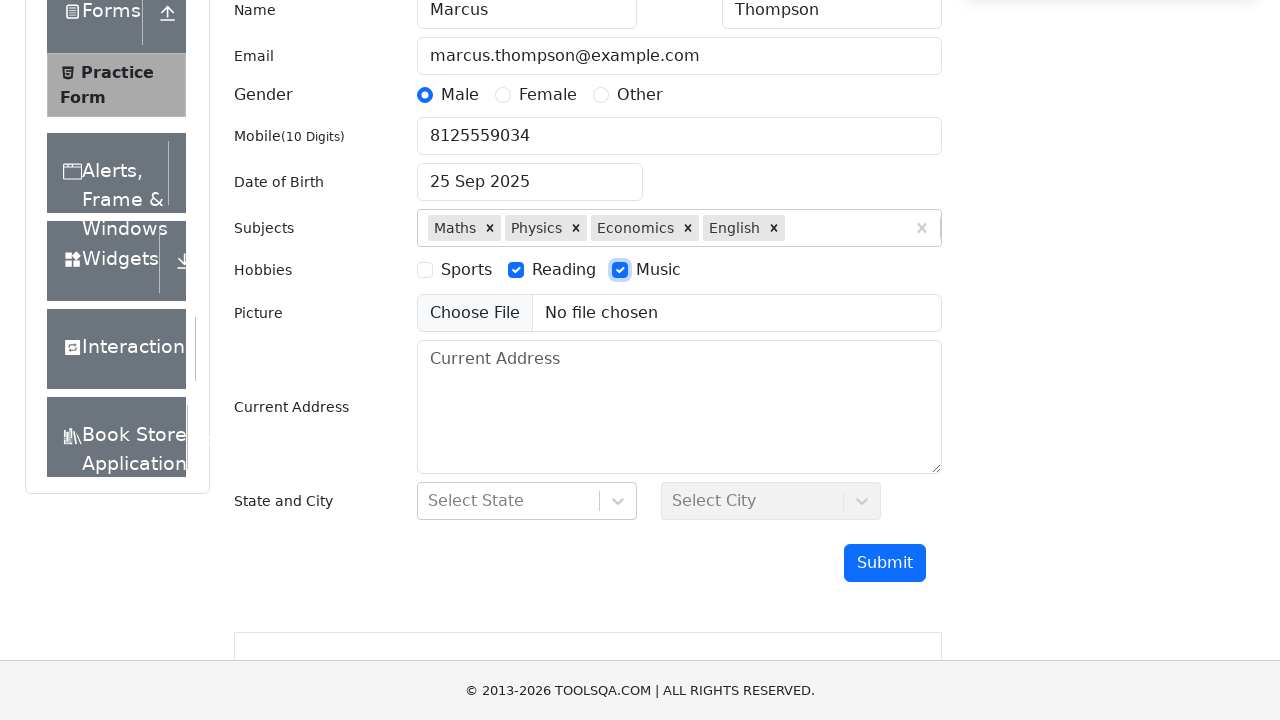

Scrolled down another 400px
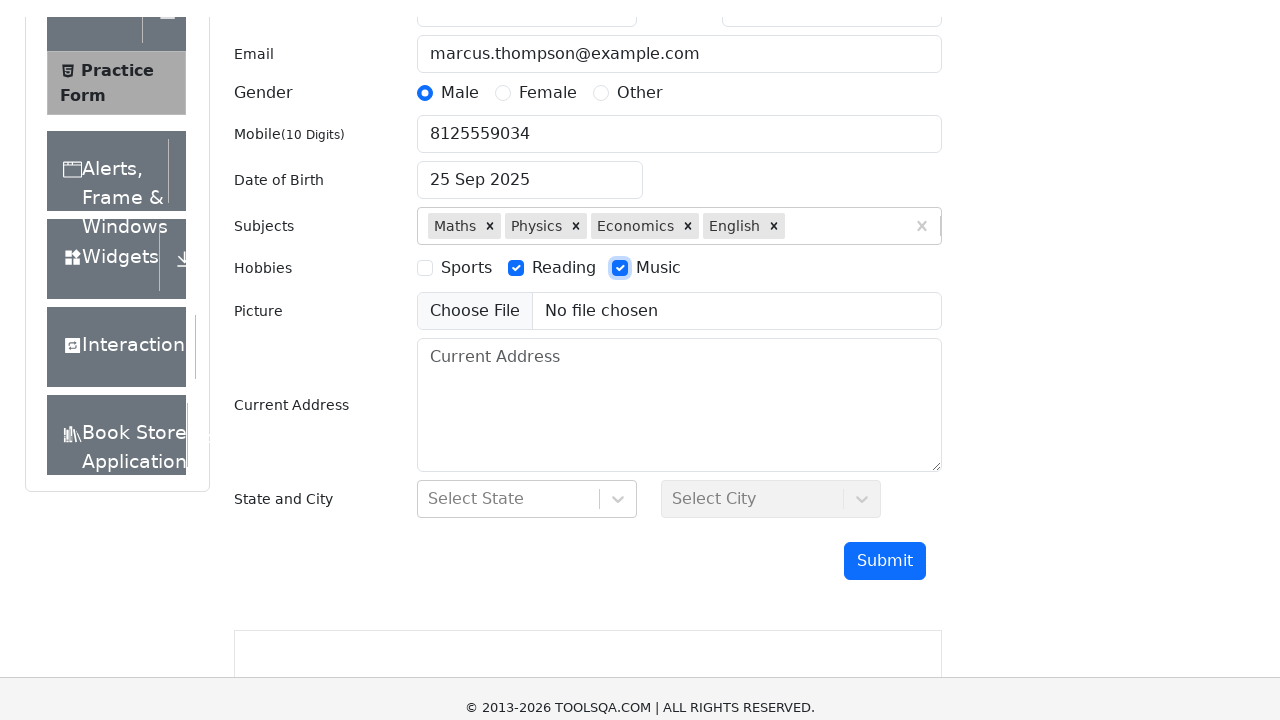

Filled state input with 'NCR' on input[id='react-select-3-input']
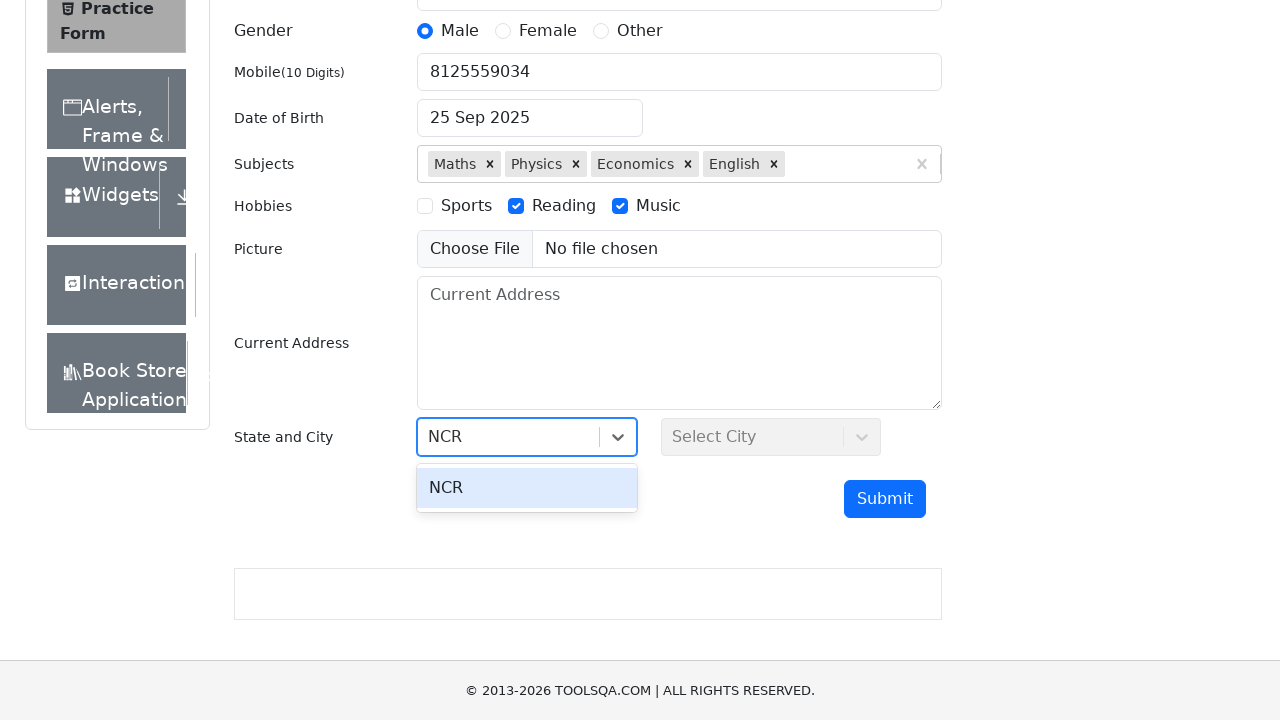

Pressed Enter to select NCR as state on input[id='react-select-3-input']
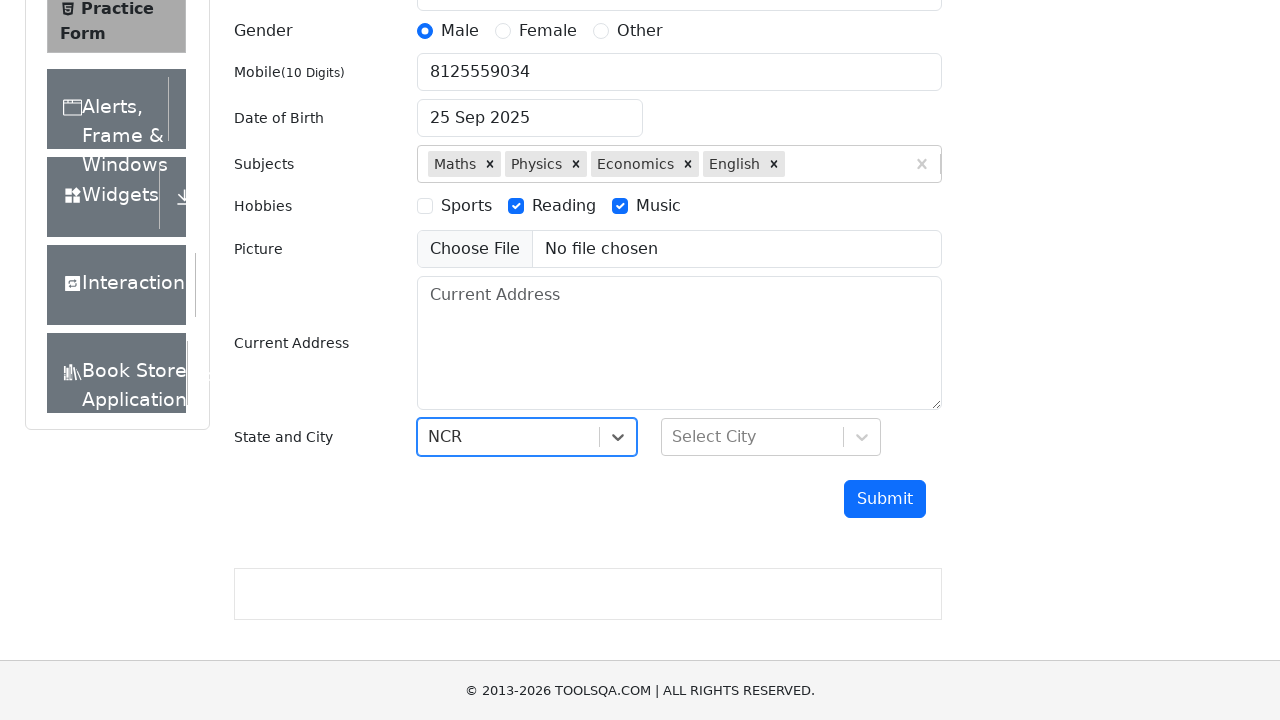

Filled city input with 'Delhi' on input[id='react-select-4-input']
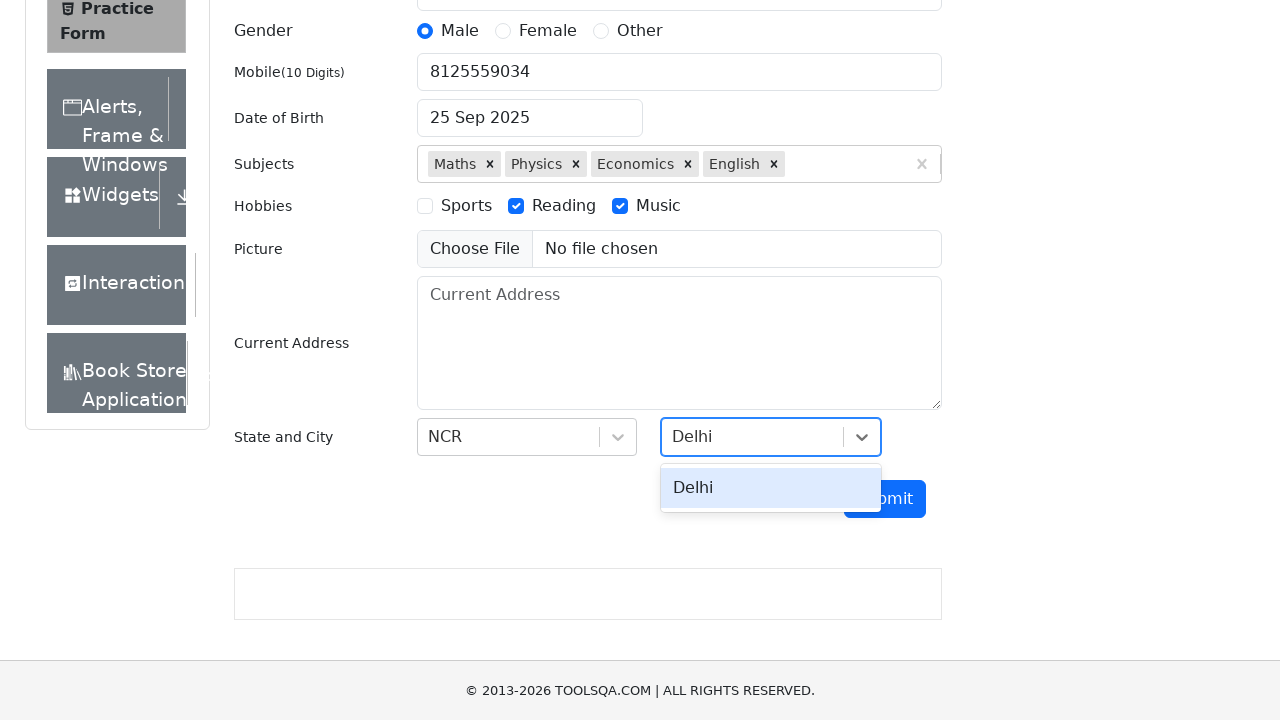

Pressed Enter to select Delhi as city on input[id='react-select-4-input']
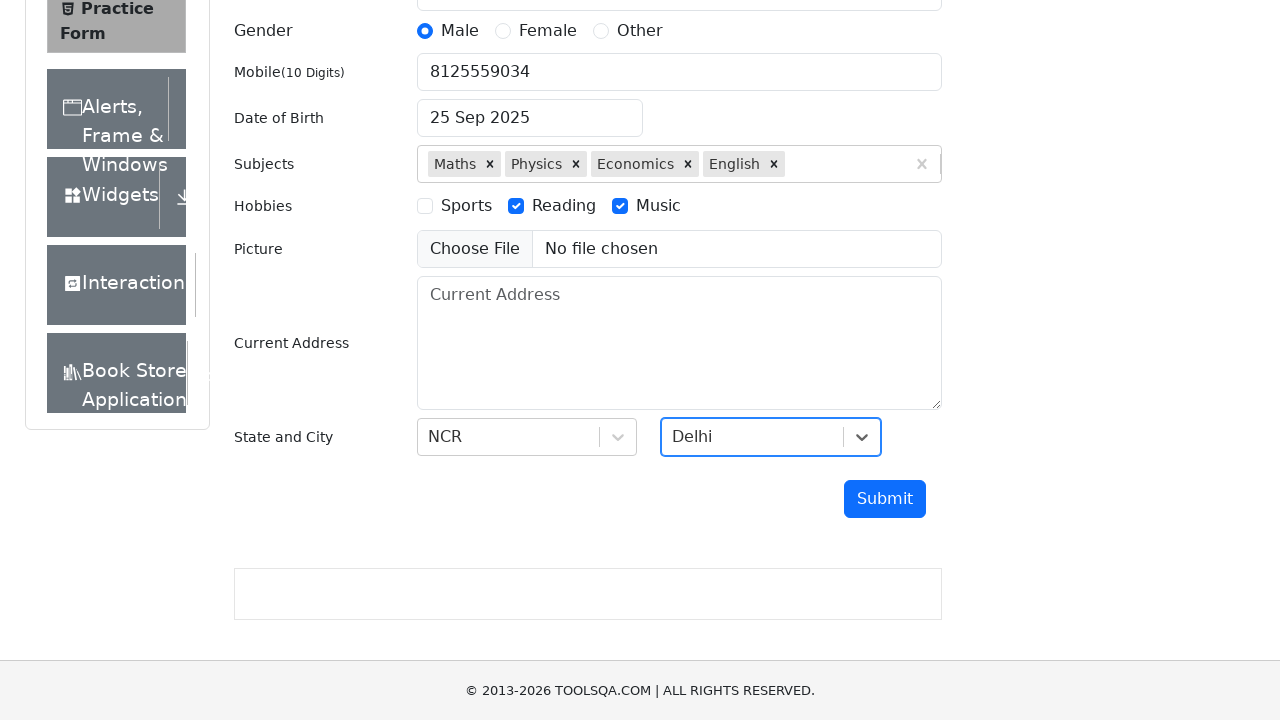

Clicked submit button to submit the form at (885, 499) on button[id='submit']
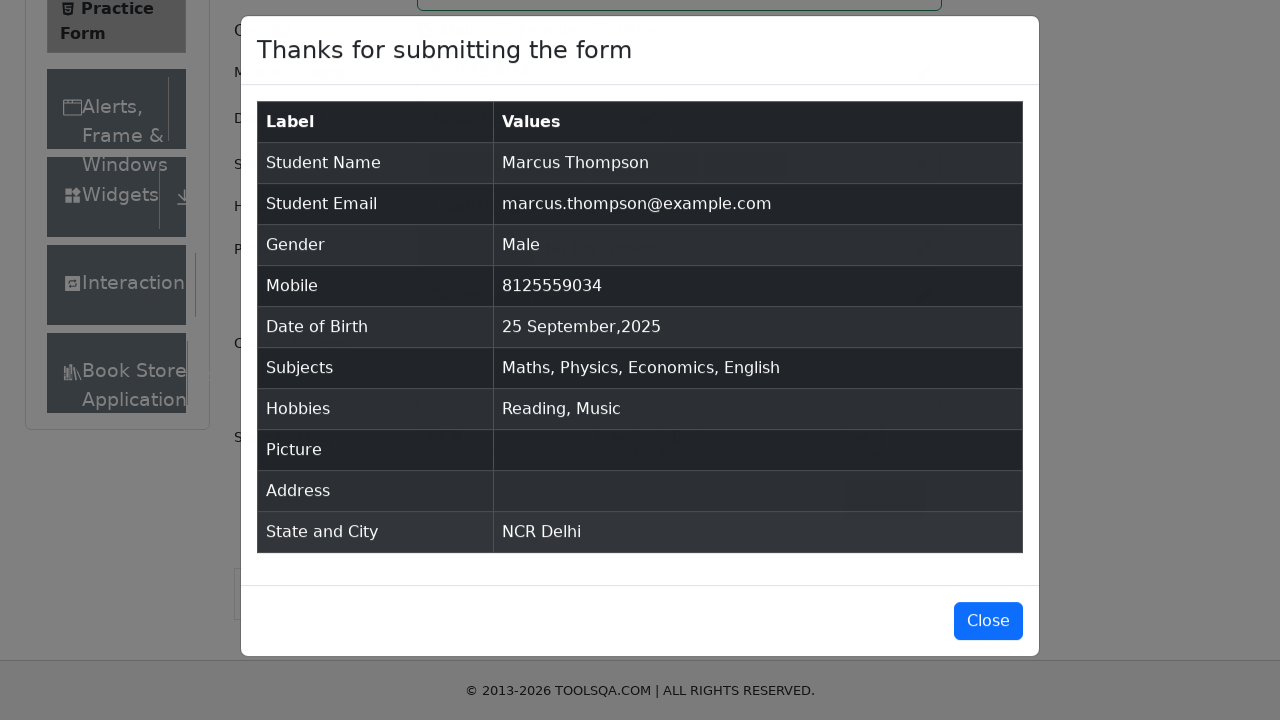

Waited 2 seconds for submission modal to appear
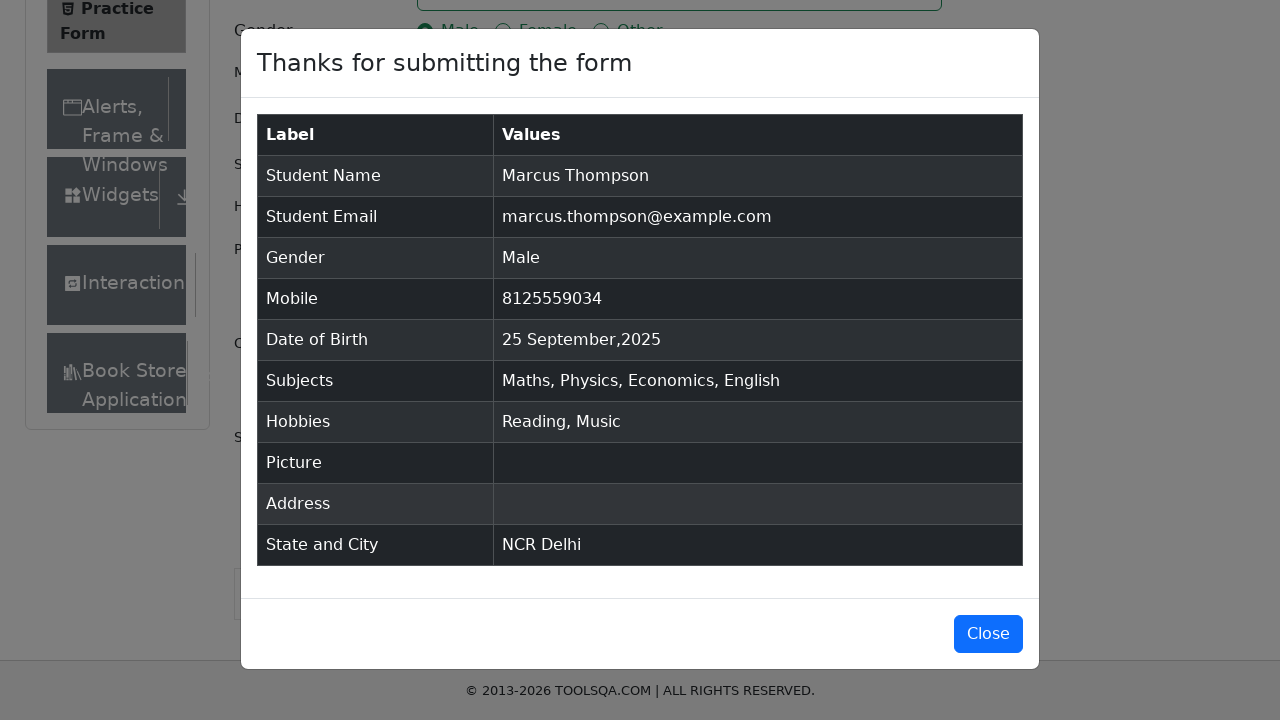

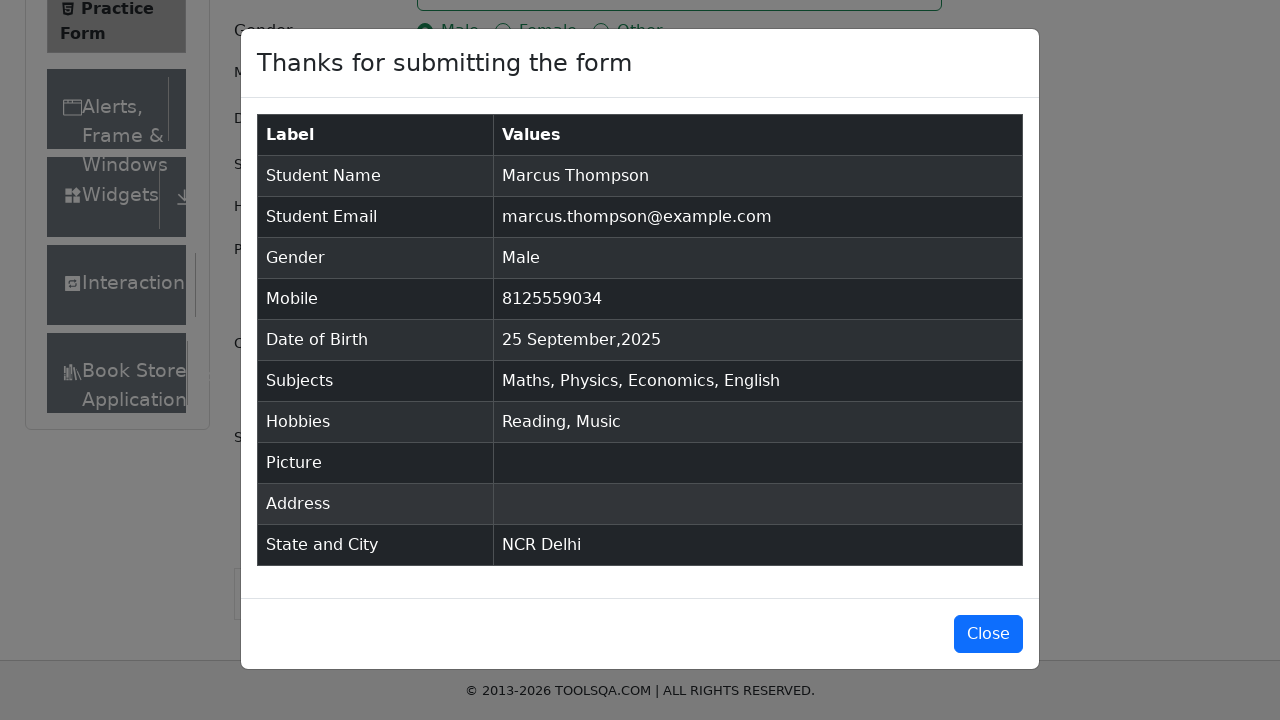